Tests the area search functionality on a Japanese real estate agency directory by selecting a city checkbox (Mito City), clicking the search button, and navigating through paginated search results.

Starting URL: https://rabbynet.zennichi.or.jp/agency/ibaraki/area

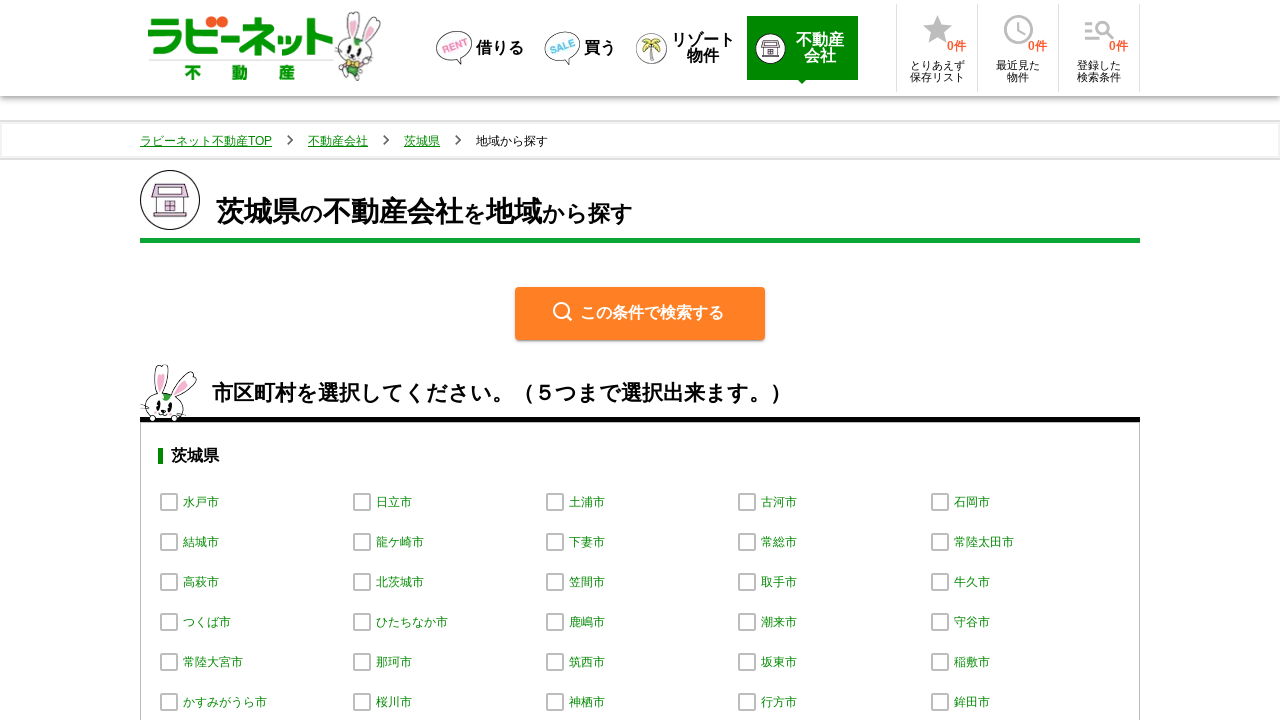

Waited for checkbox input to load
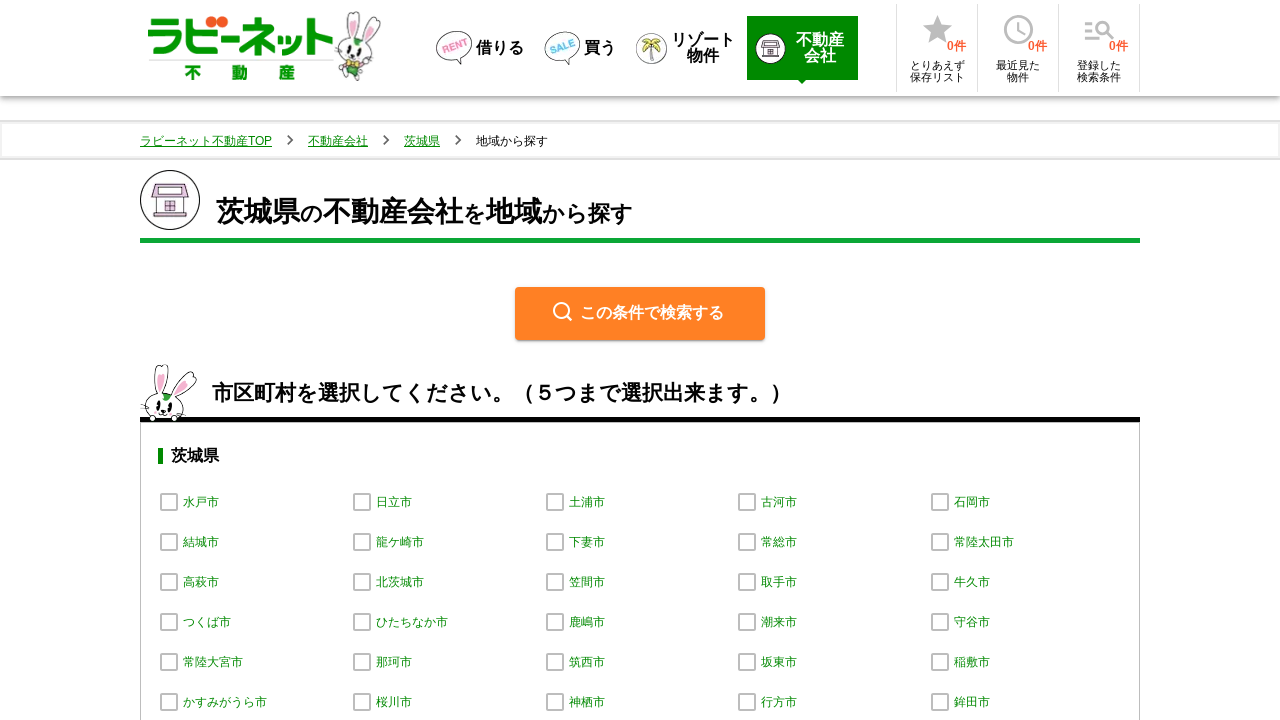

Selected Mito City checkbox at (165, 502) on #__next > div.MuiContainer-root.MuiContainer-maxWidthMd.MuiContainer-disableGutt
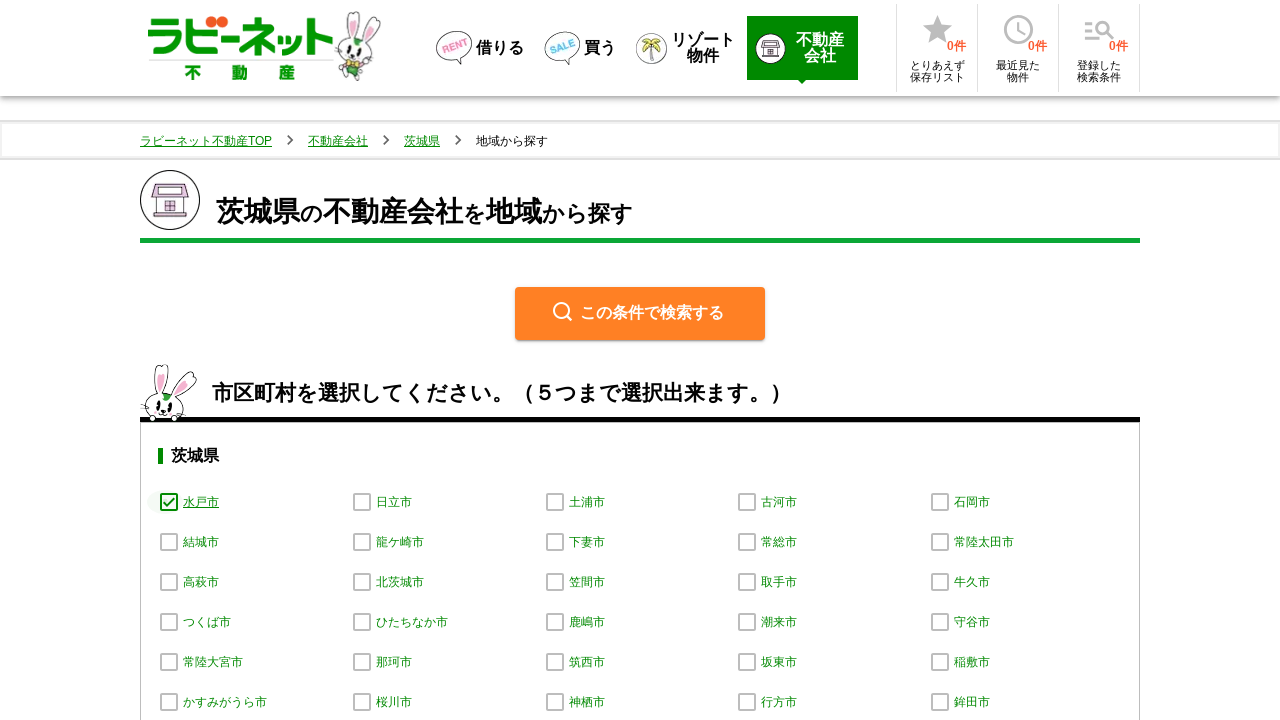

Clicked search button to perform area search at (640, 313) on #__next > div.MuiContainer-root.MuiContainer-maxWidthMd.MuiContainer-disableGutt
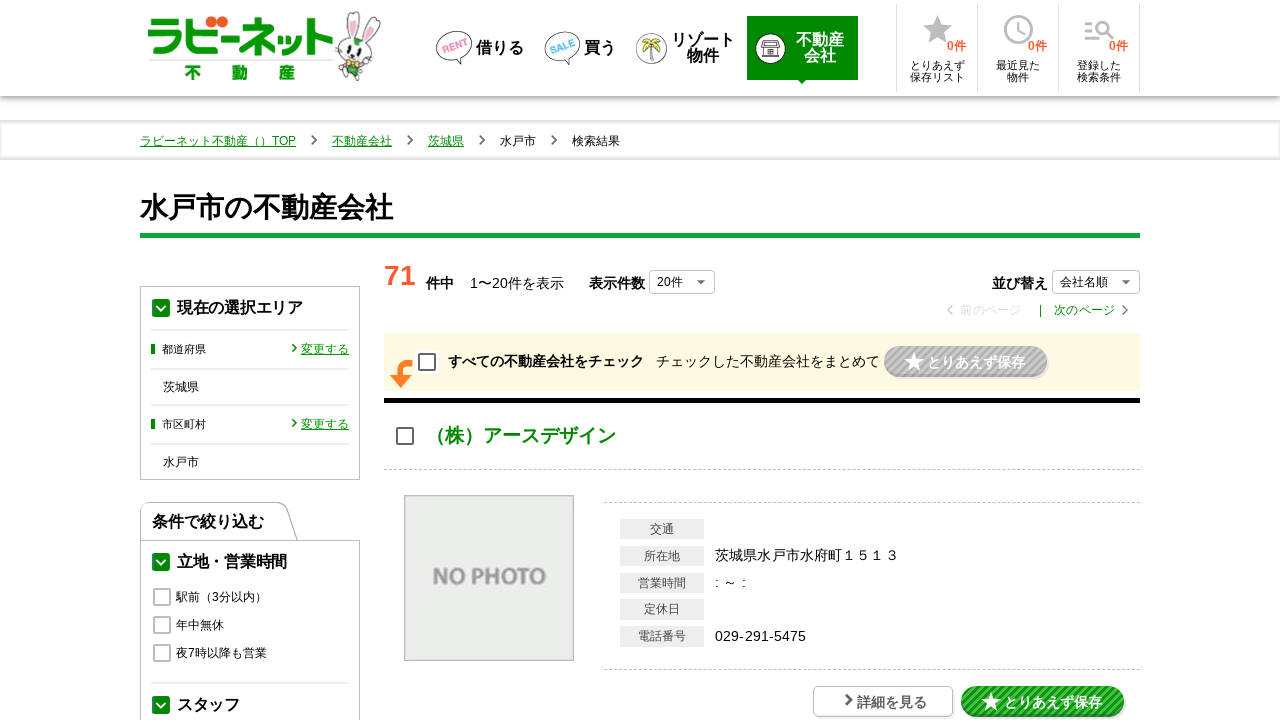

Search results loaded successfully
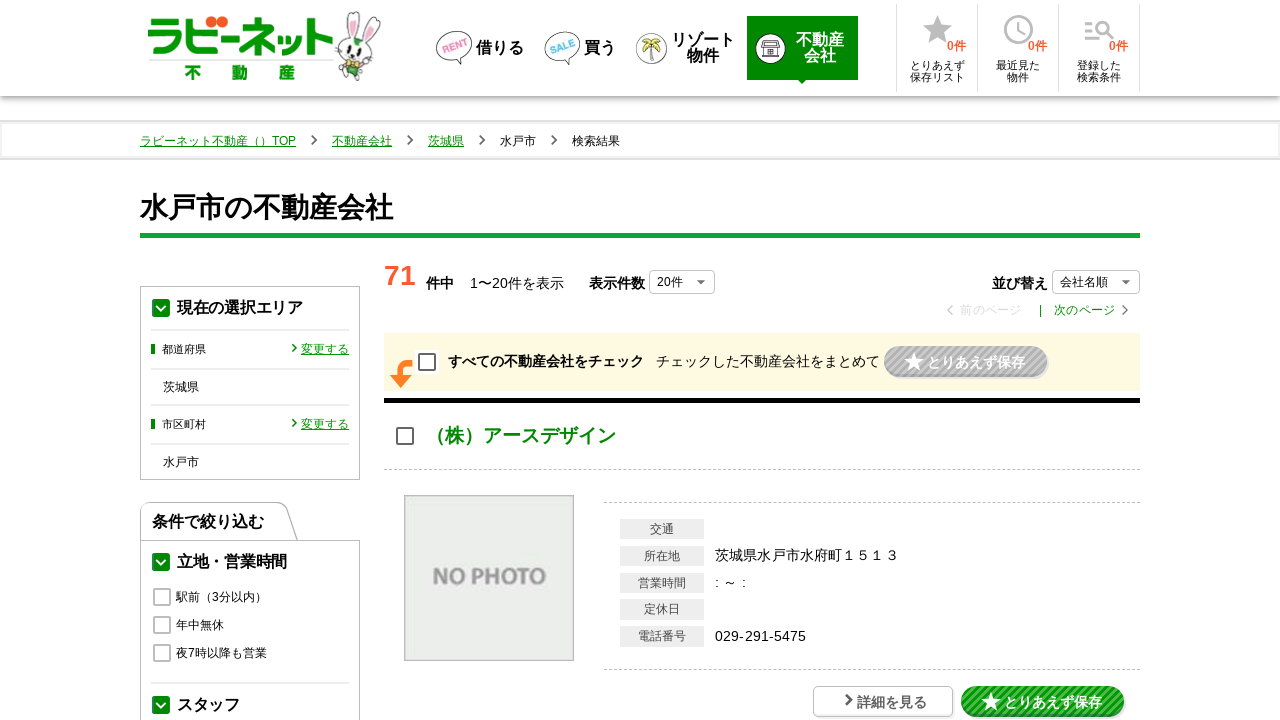

Clicked on first company link in search results at (521, 435) on h3 > a.MuiTypography-root >> nth=0
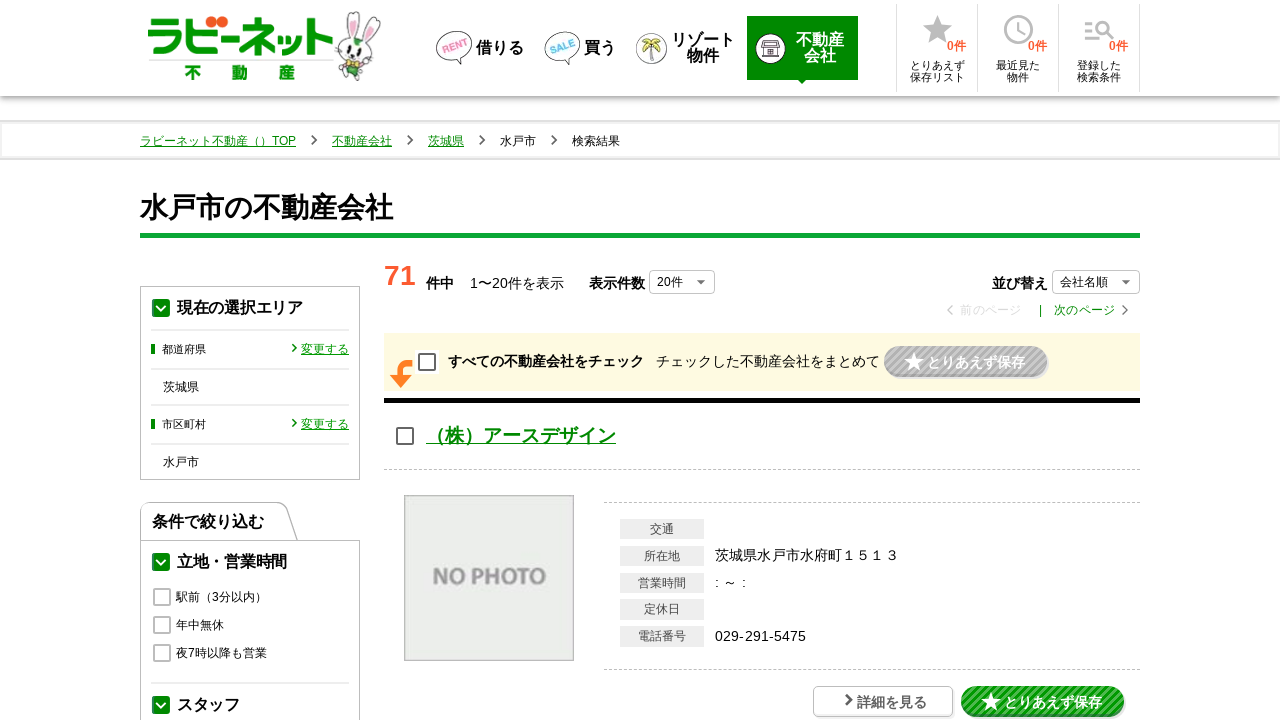

Company detail page loaded successfully
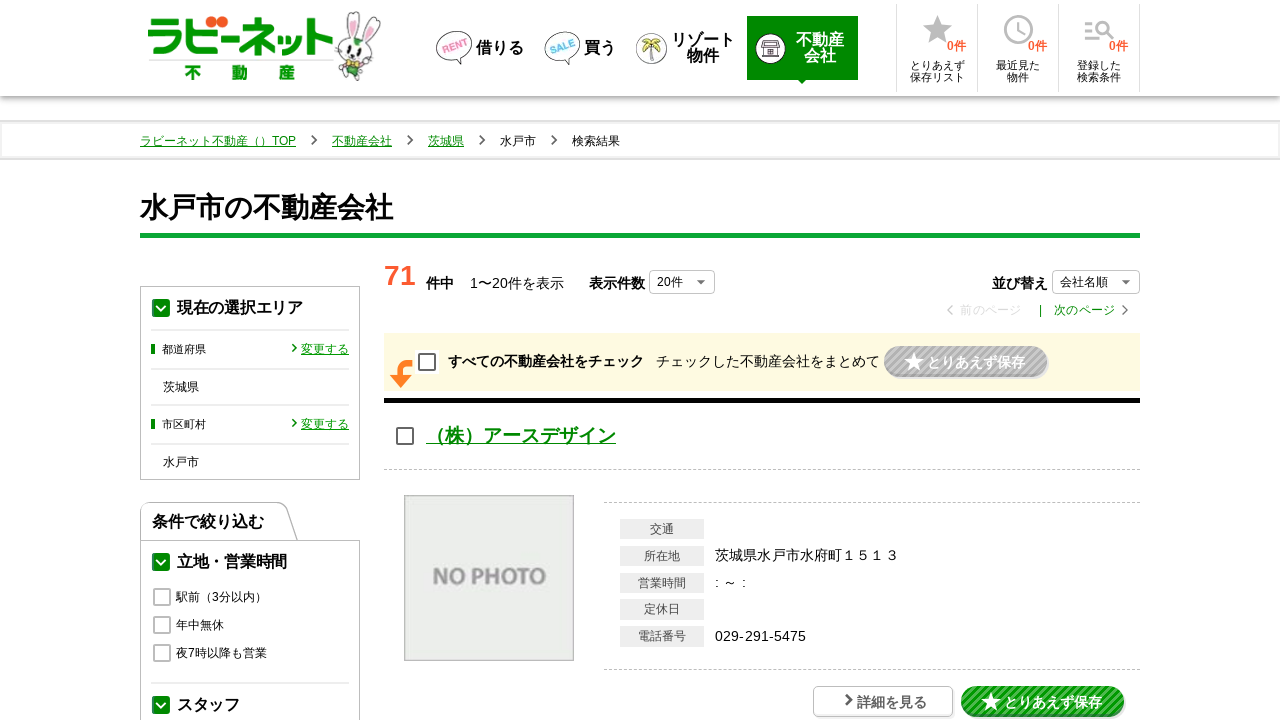

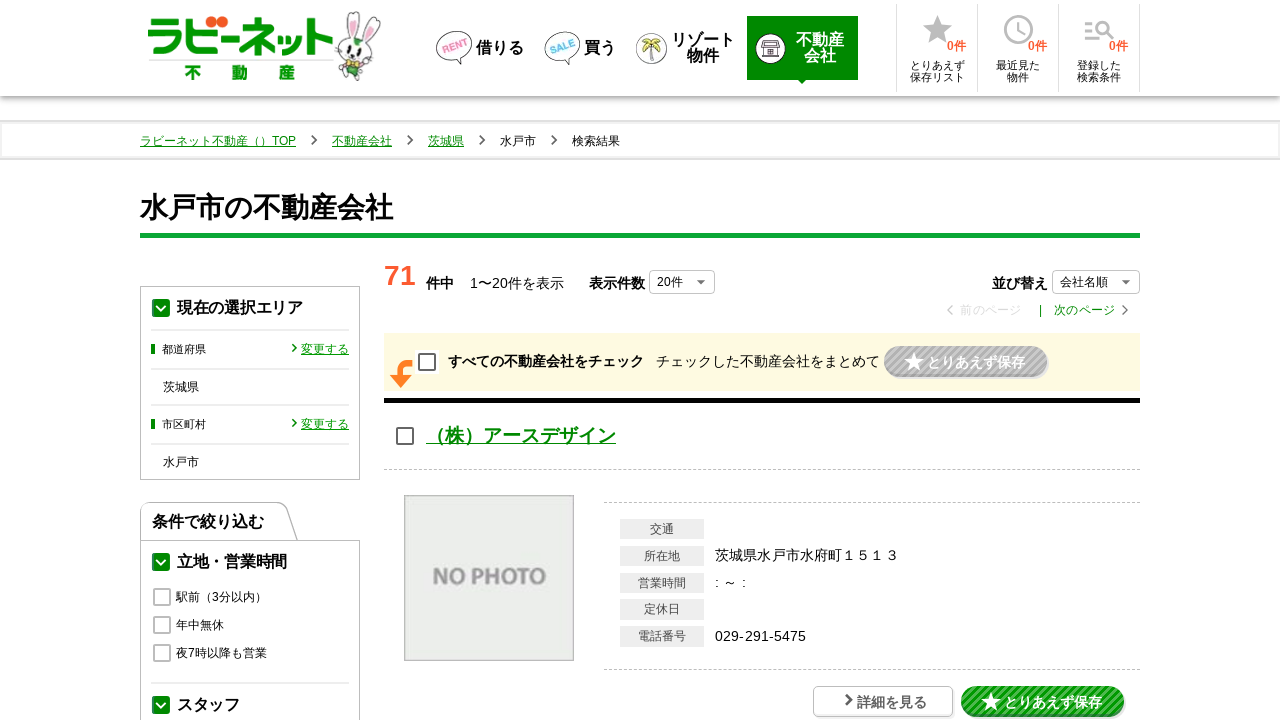